Tests browser tab management by opening a URL, creating a new tab with a different URL, then closing the second tab and returning to the first

Starting URL: https://visualstories.com/info/pricing

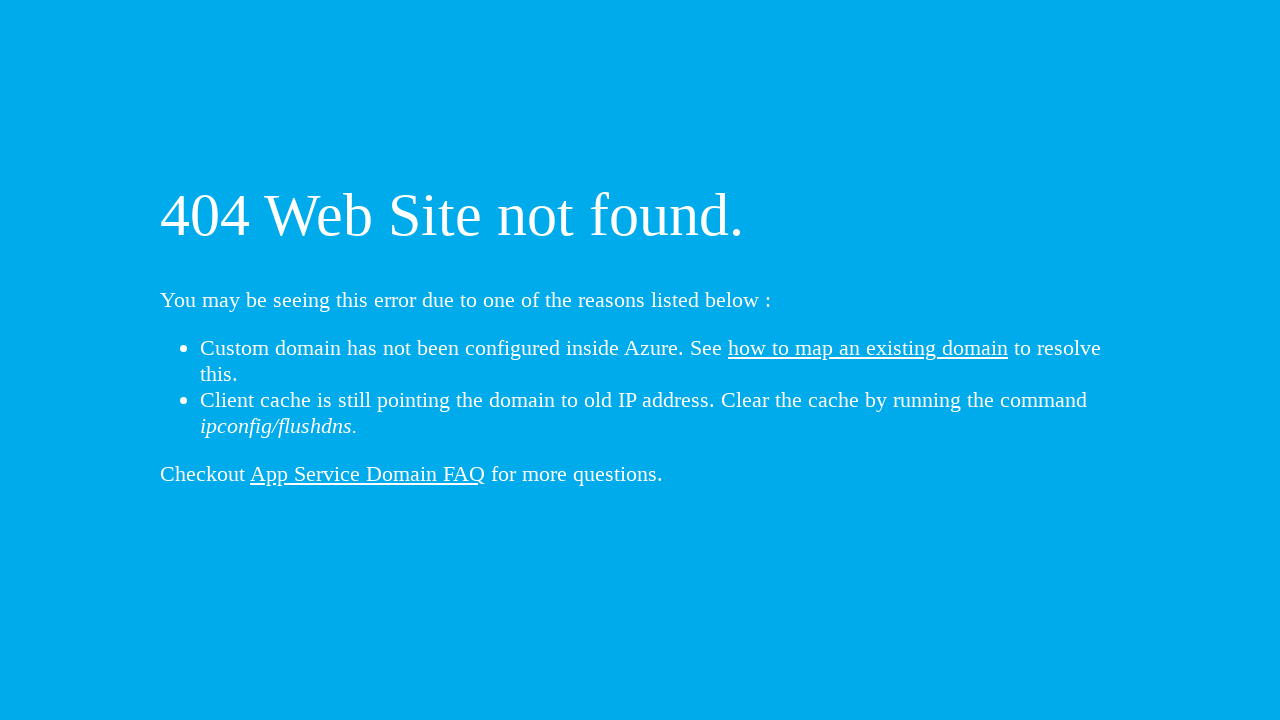

Retrieved title of first tab on pricing page
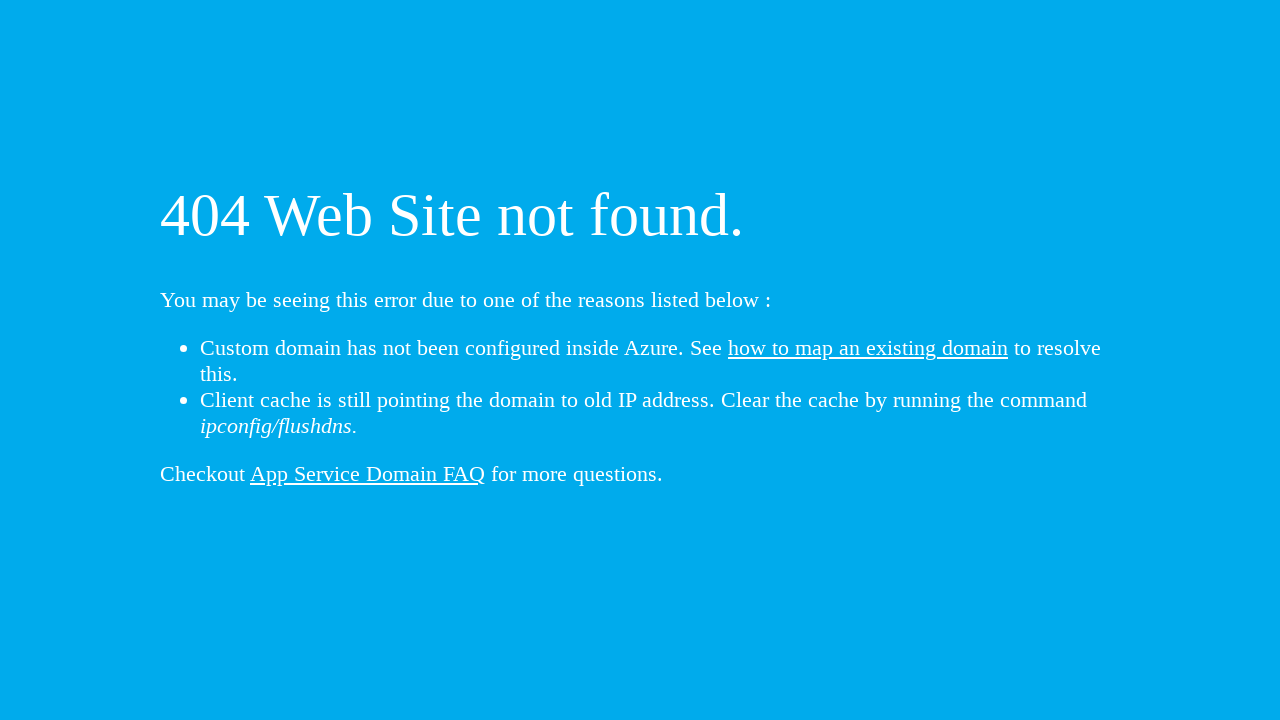

Opened new tab
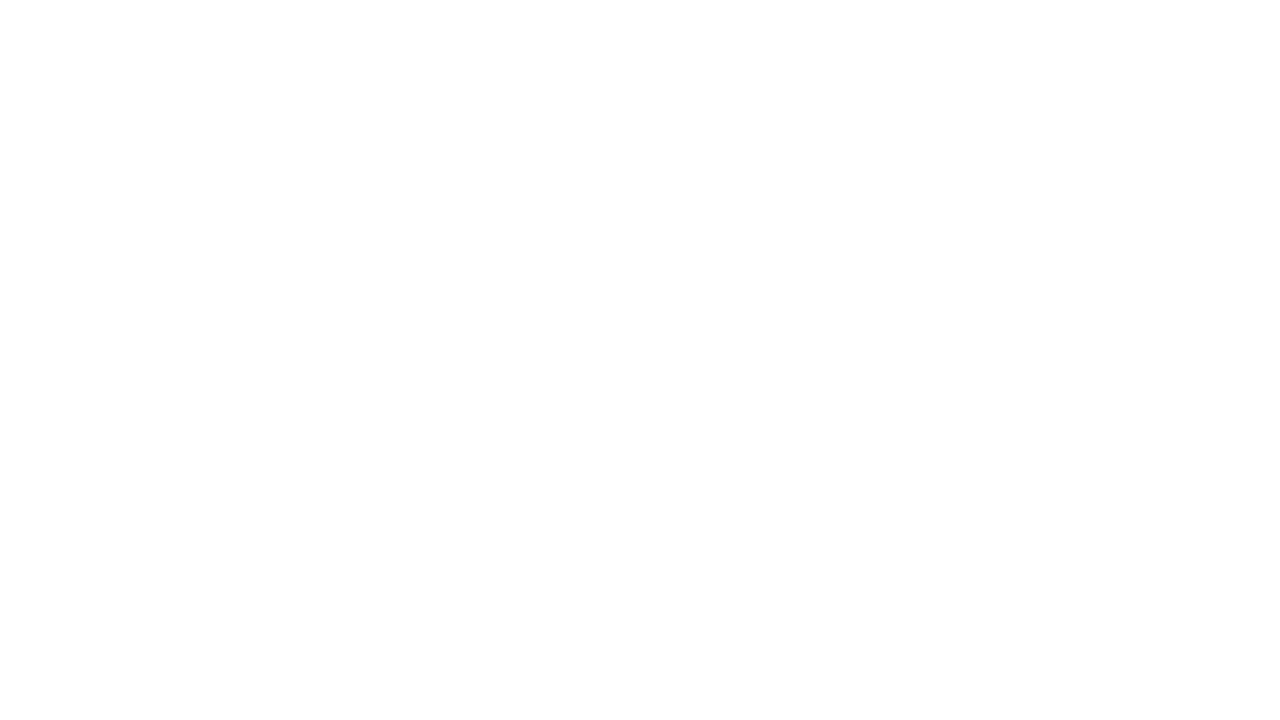

Navigated to AI tools page in new tab
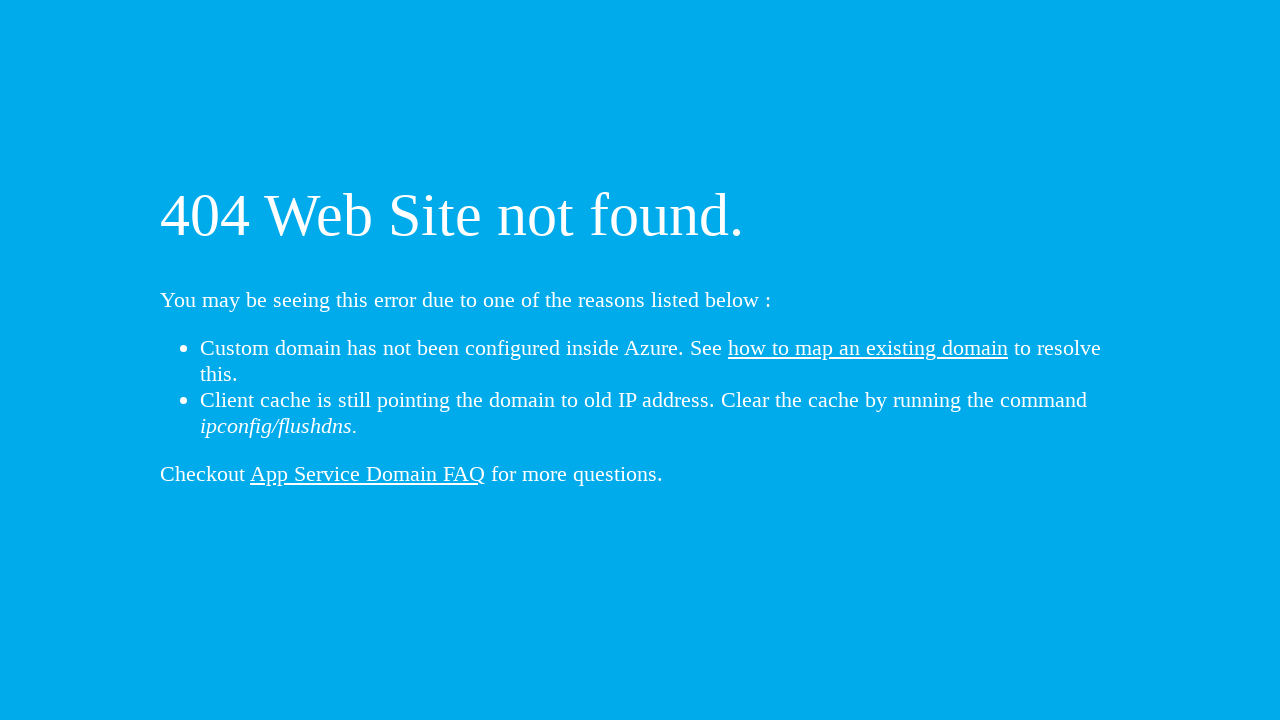

Retrieved title of second tab on AI tools page
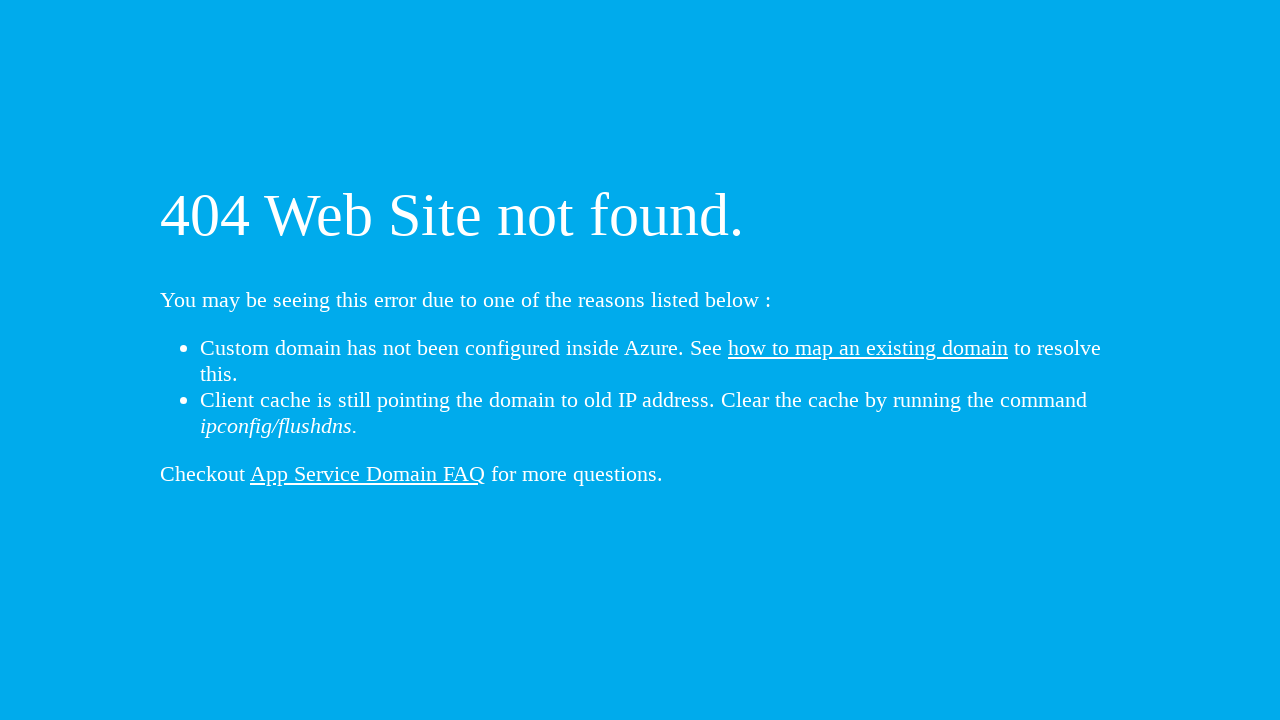

Closed second tab
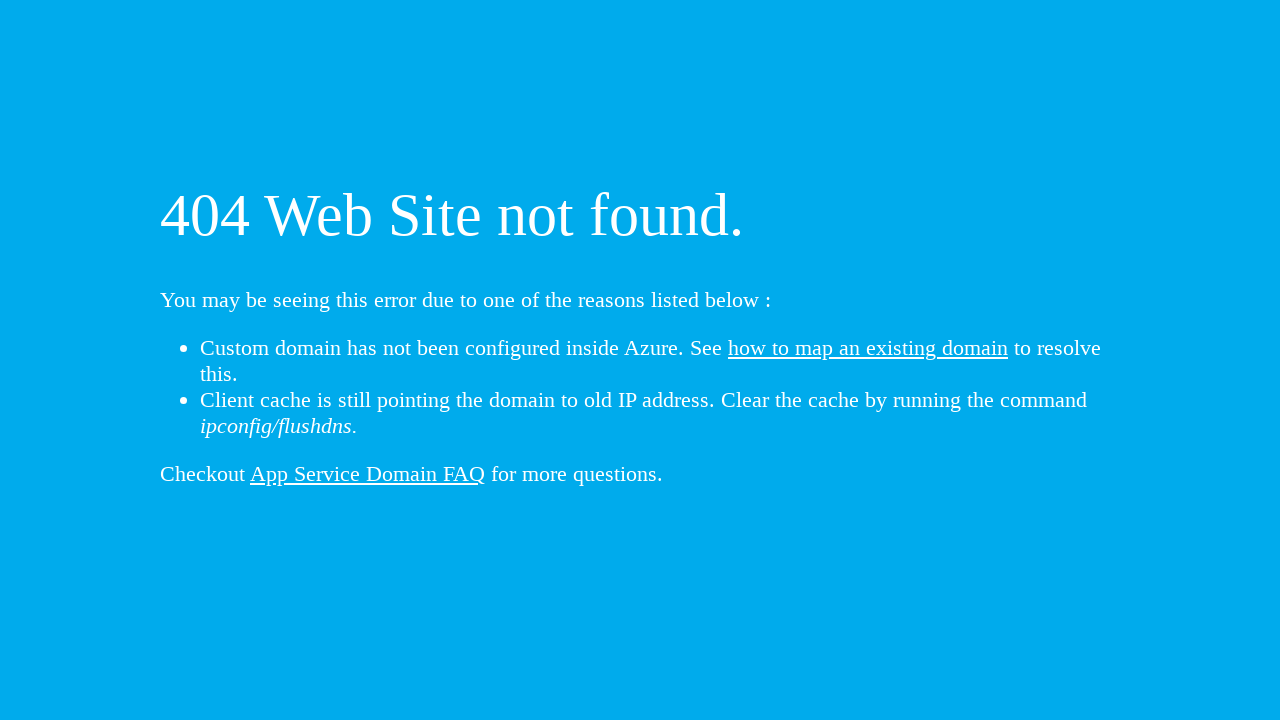

Verified return to first tab and retrieved its title
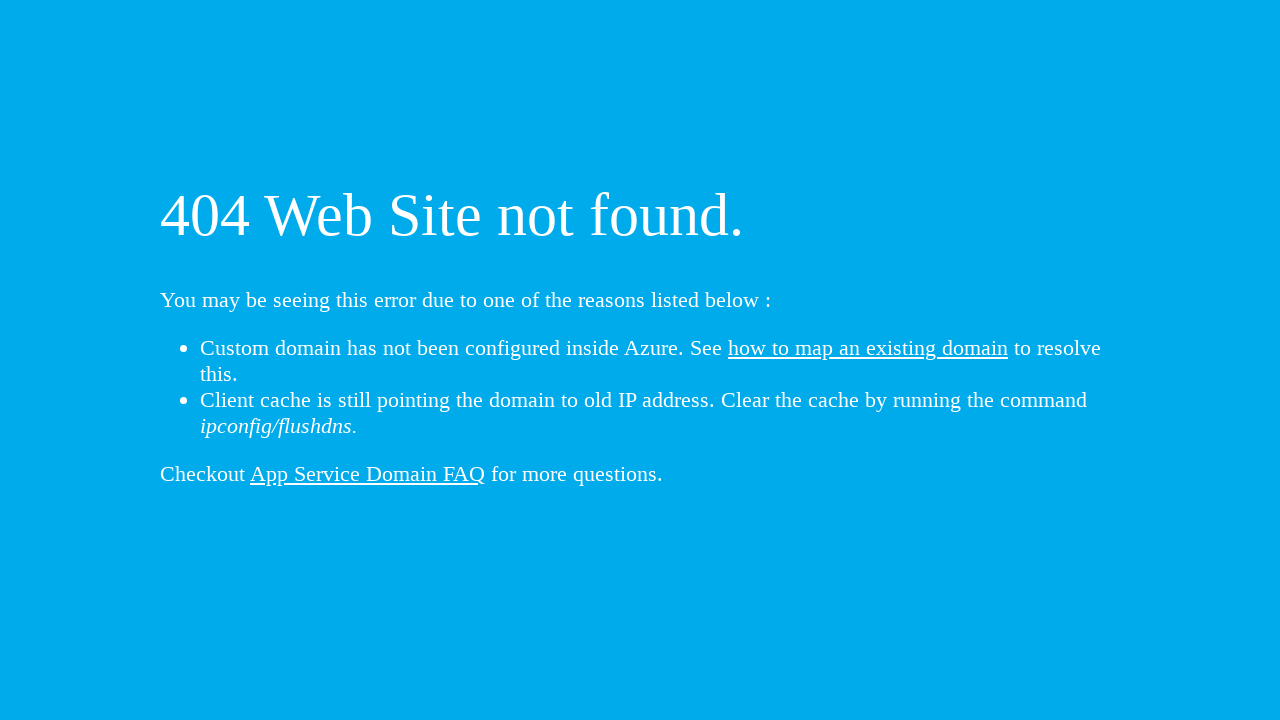

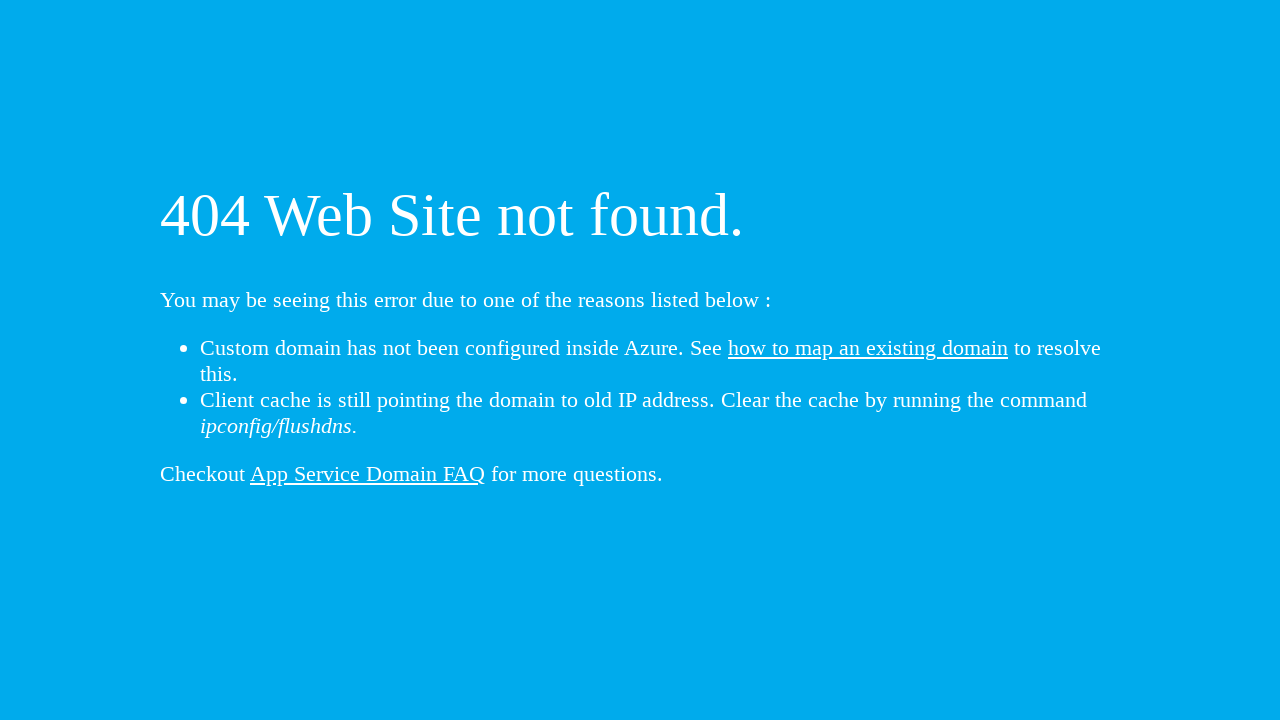